Tests a web form by filling a text field and submitting the form, then verifying the success message

Starting URL: https://www.selenium.dev/selenium/web/web-form.html

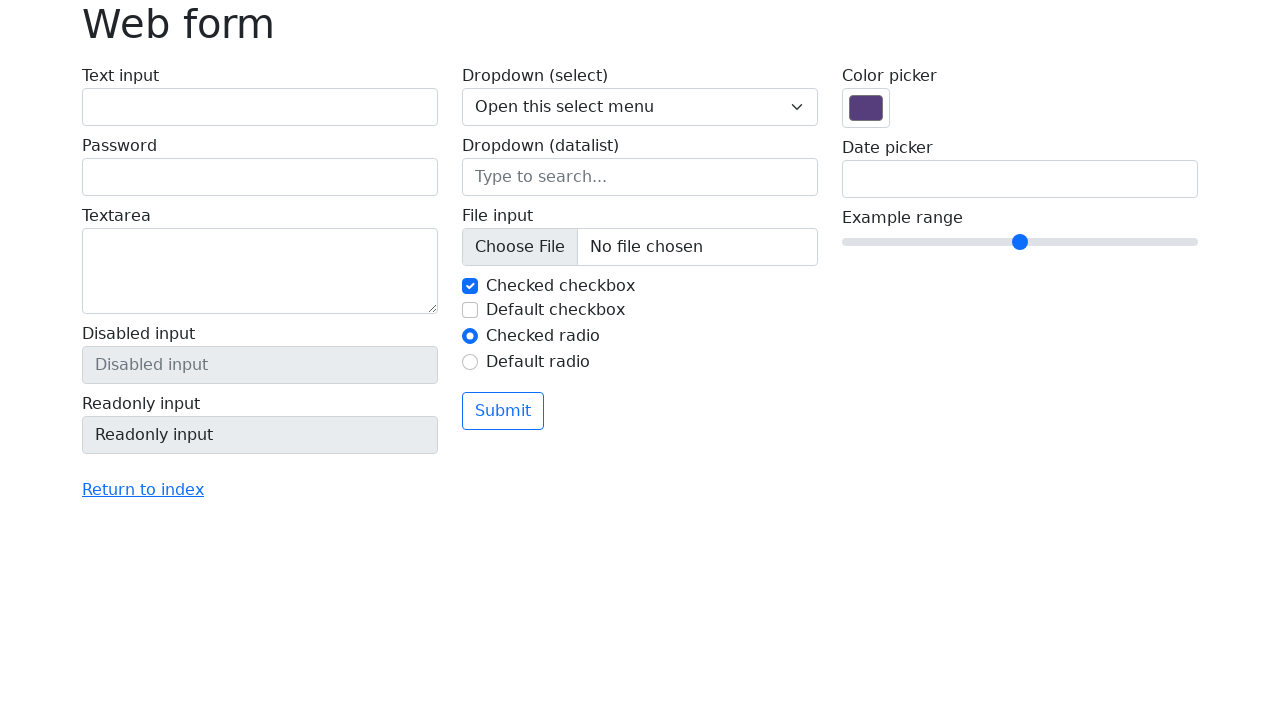

Filled text field with 'Selenium' on input[name='my-text']
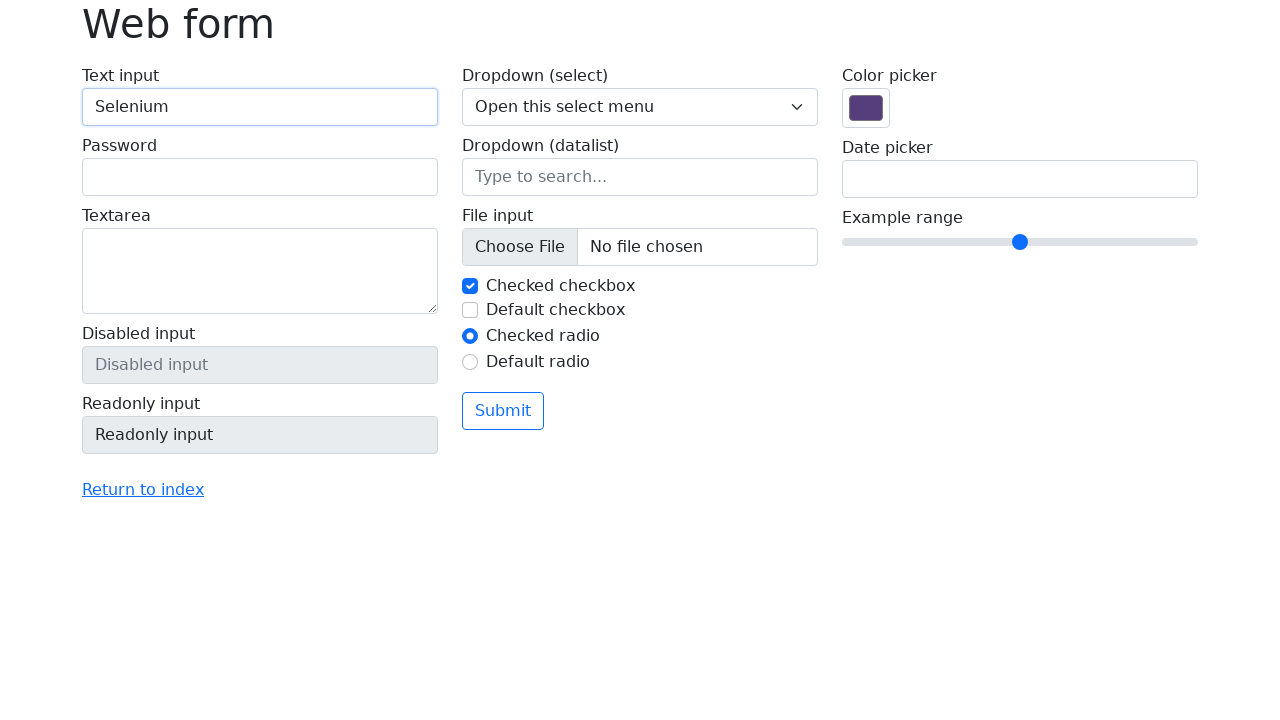

Clicked the submit button at (503, 411) on button
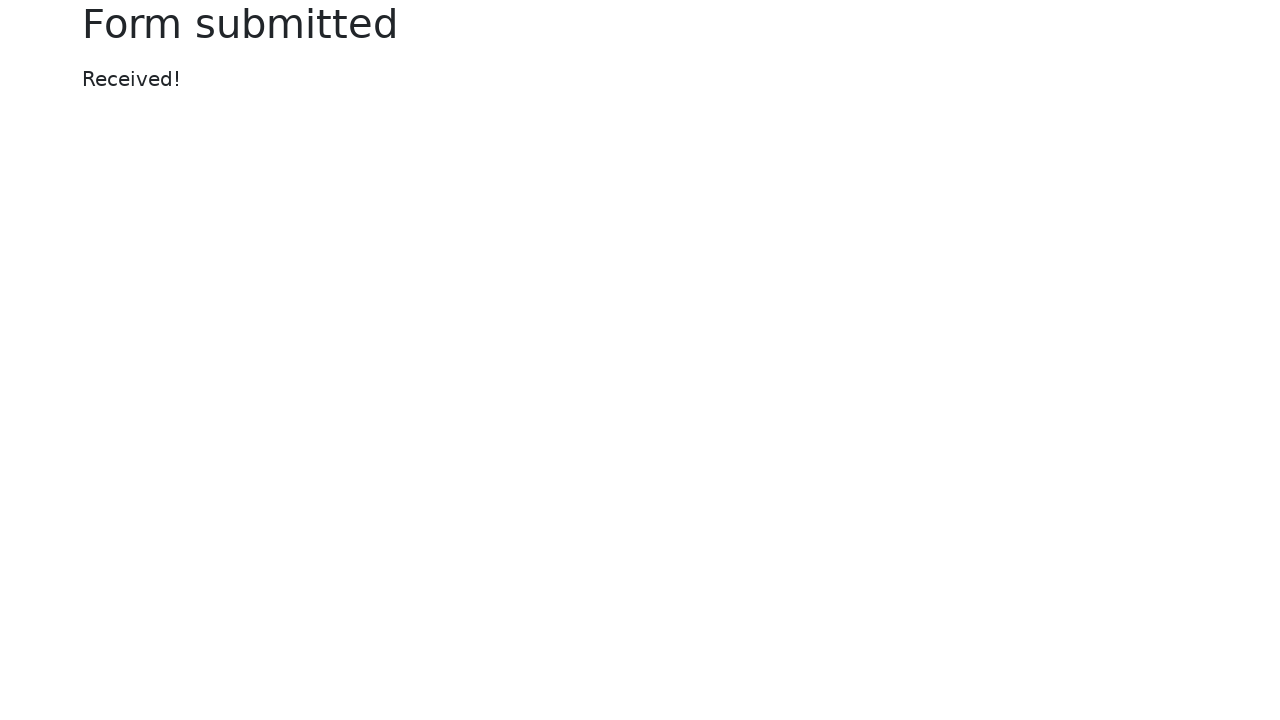

Success message appeared
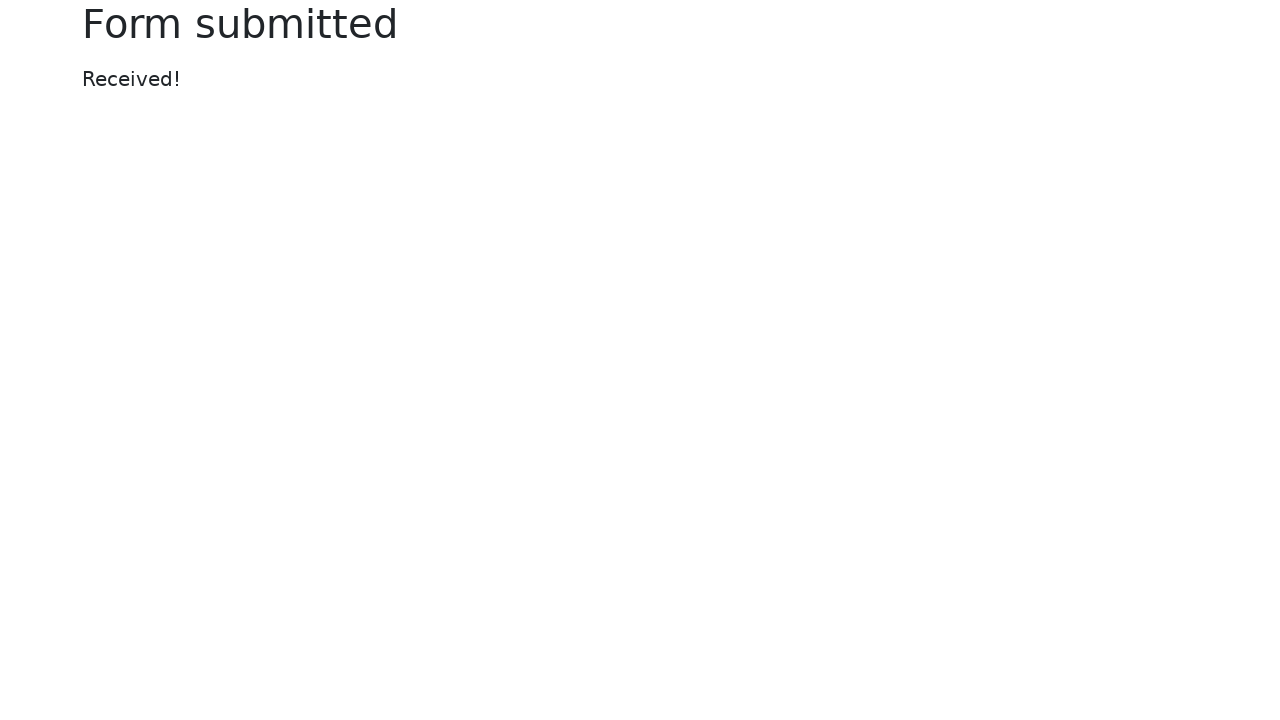

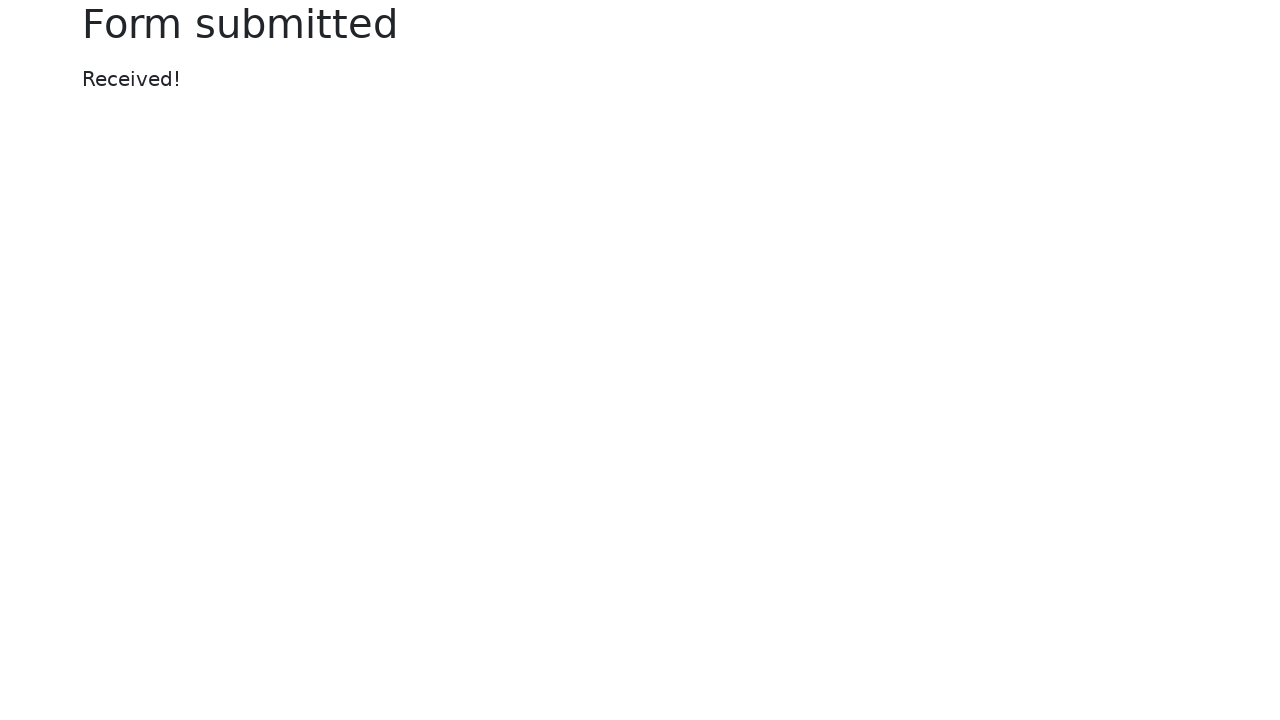